Navigates to Rahul Shetty Academy's automation practice page and locates a button element using XPath sibling traversal to verify its text content.

Starting URL: https://rahulshettyacademy.com/AutomationPractice/

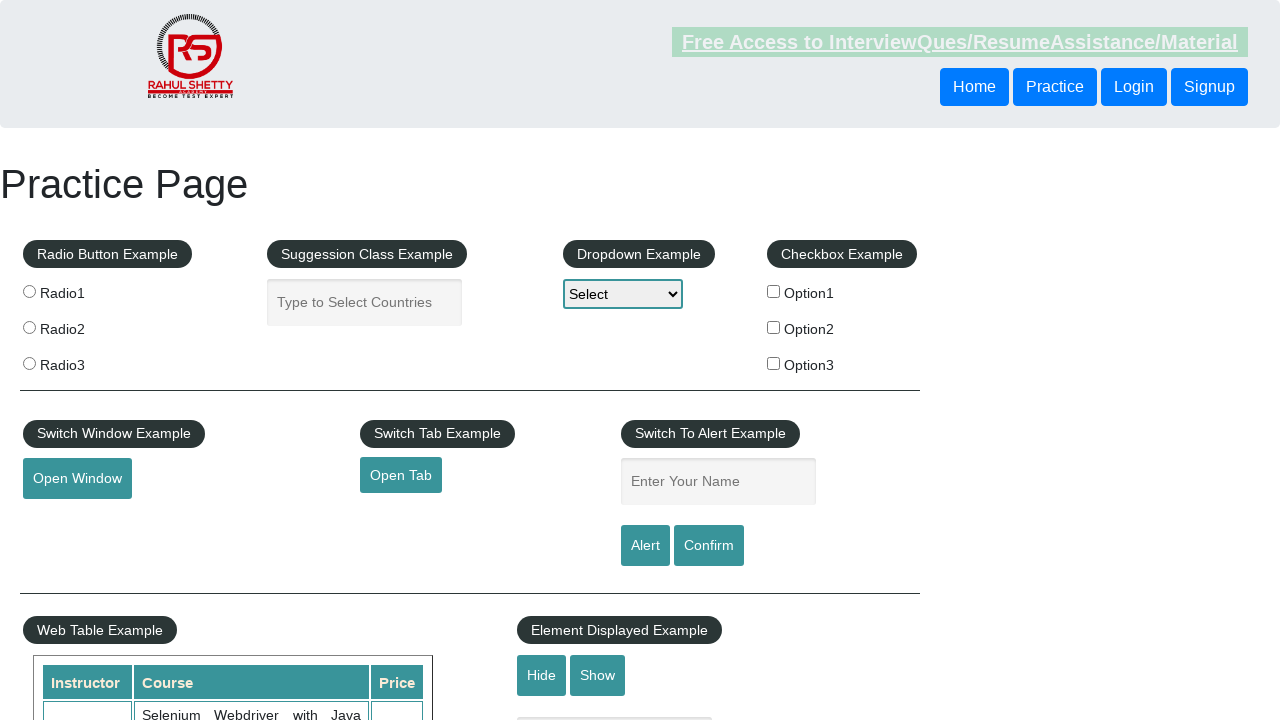

Located button element using XPath sibling traversal and extracted text content
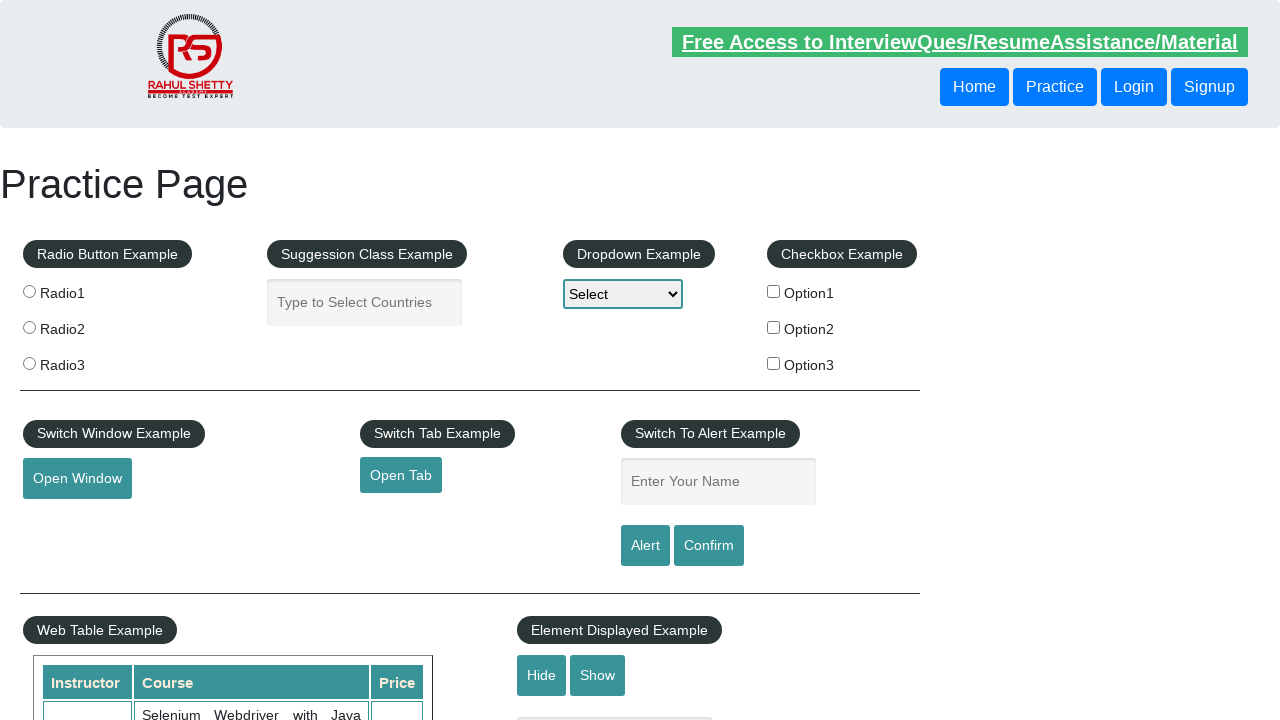

Verified button element is present by waiting for selector
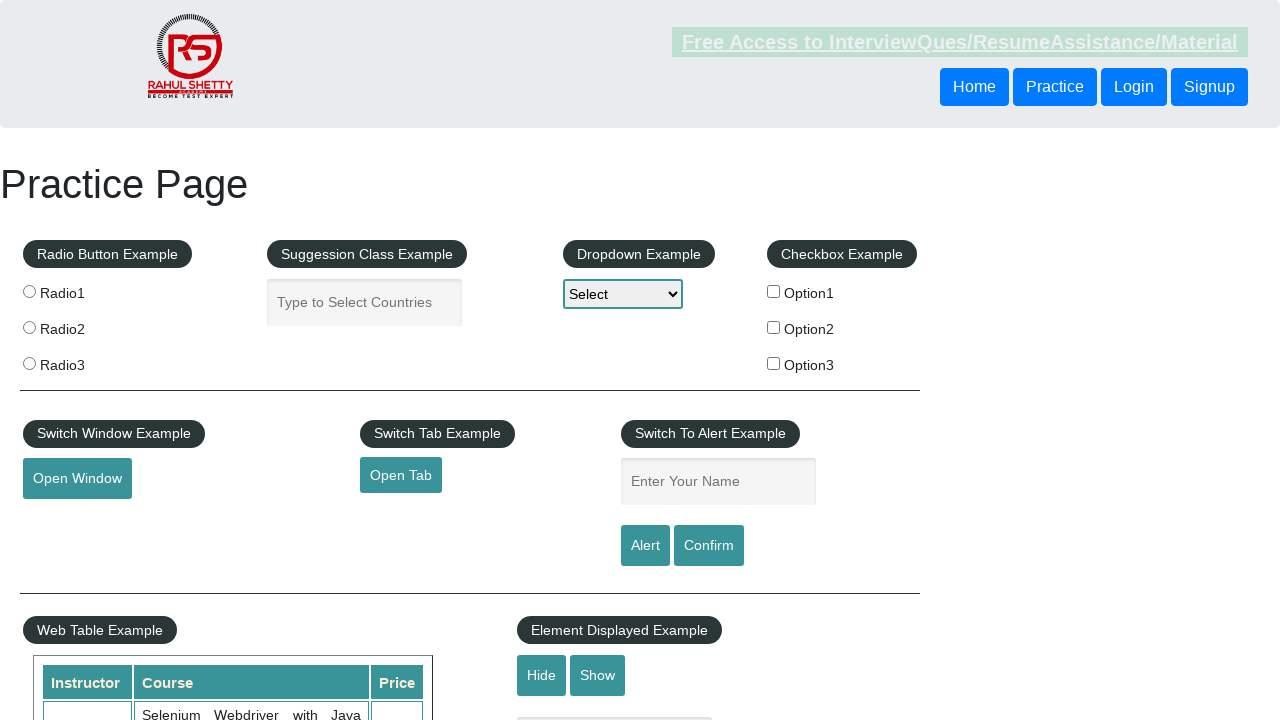

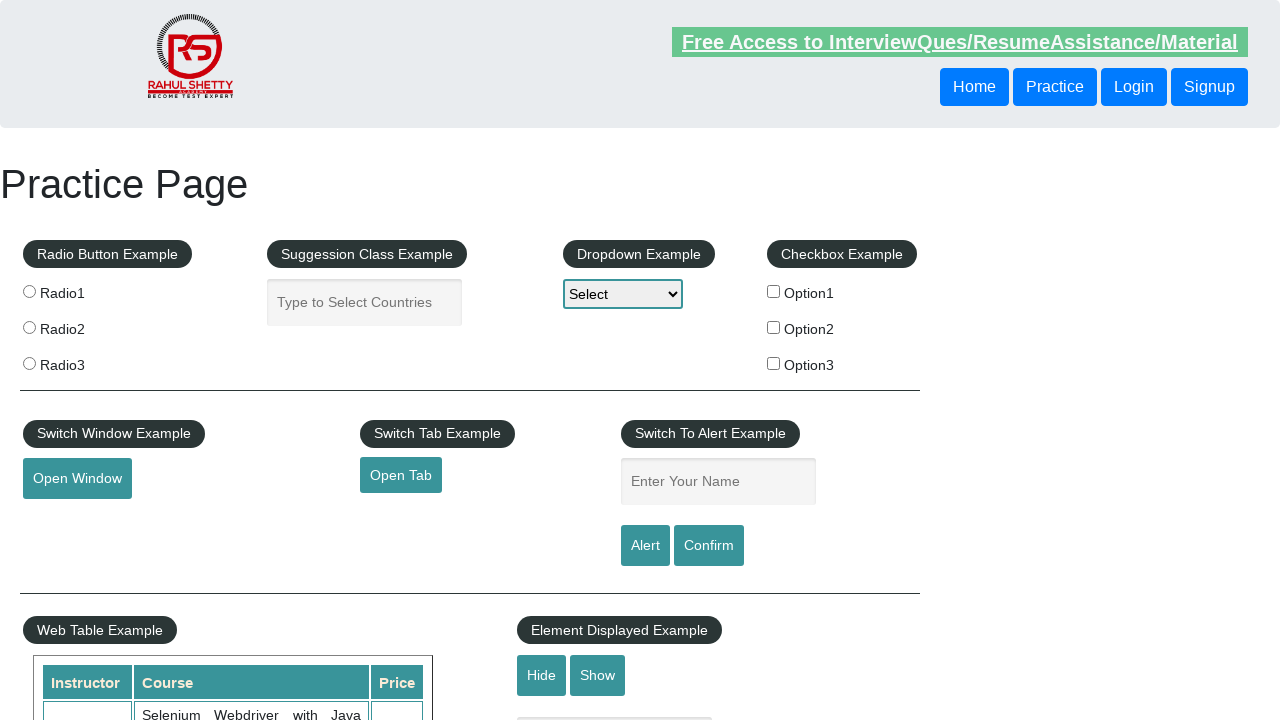